Tests mouse hover interaction by clicking and holding on an element, then moving to and clicking a "Reload" link

Starting URL: https://rahulshettyacademy.com/AutomationPractice/

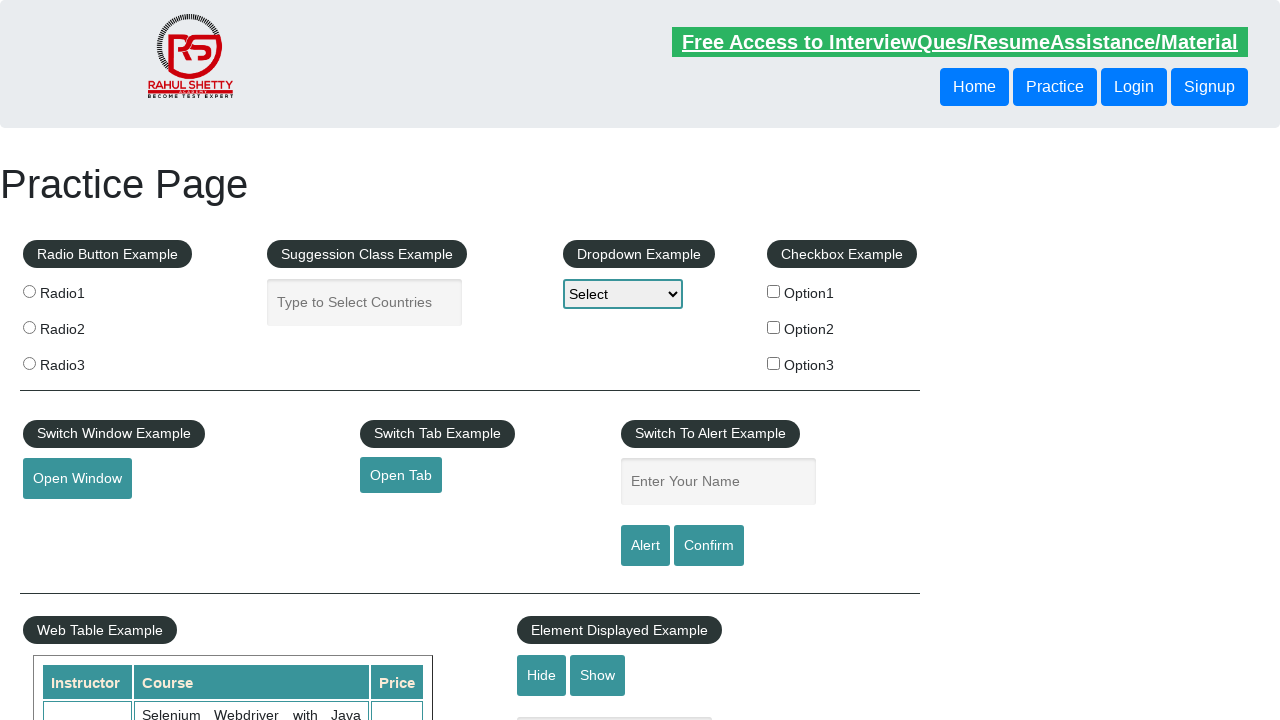

Hovered over the mousehover element to reveal hidden options at (83, 361) on #mousehover
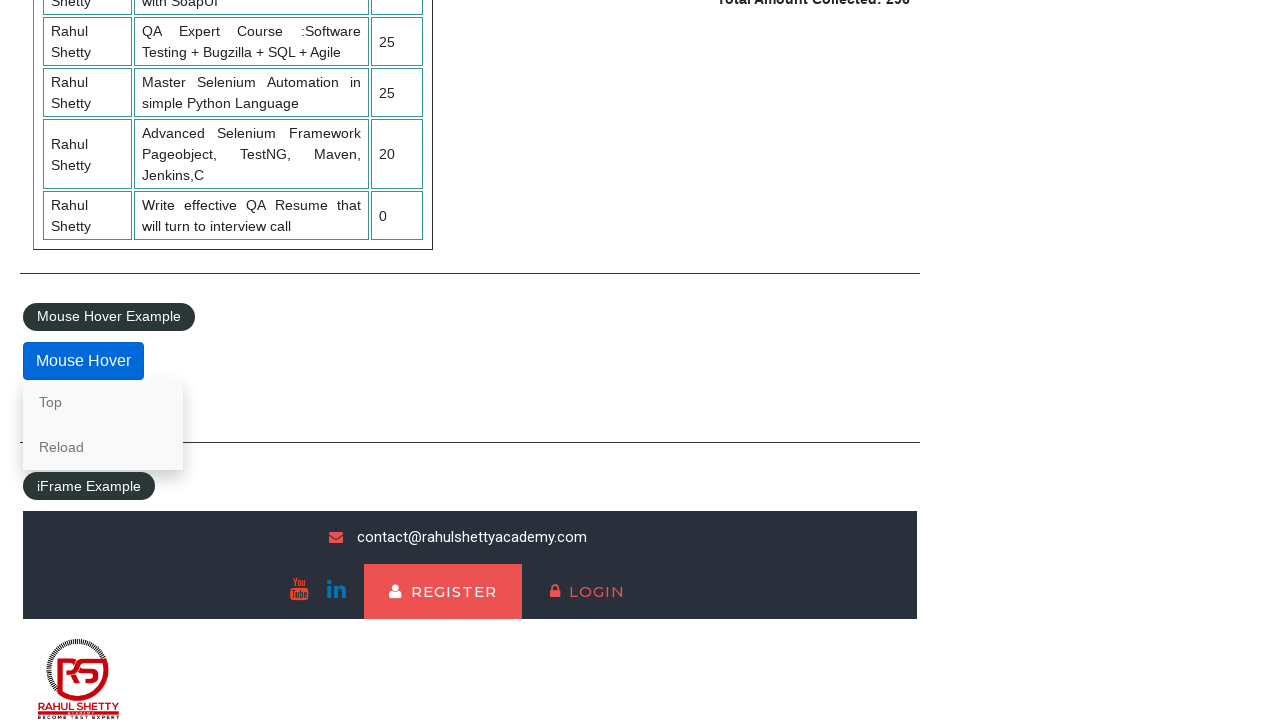

Clicked the Reload link that appeared after hovering at (103, 447) on a:text('Reload')
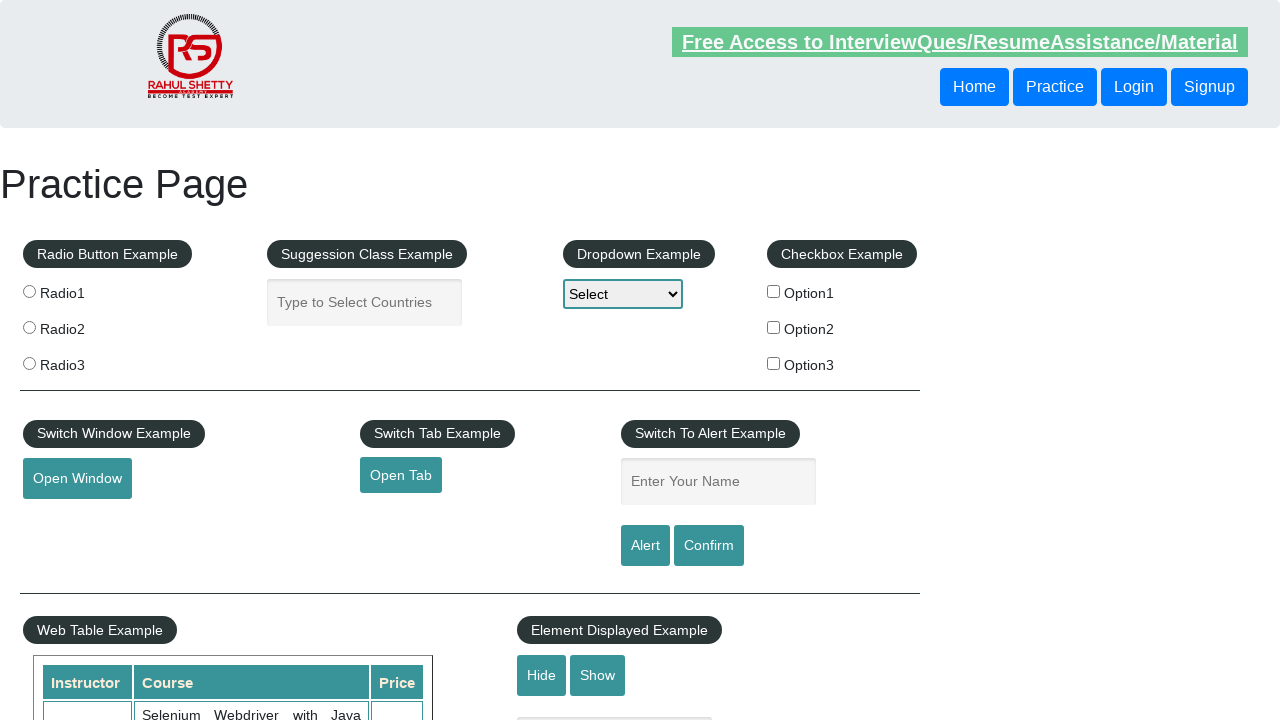

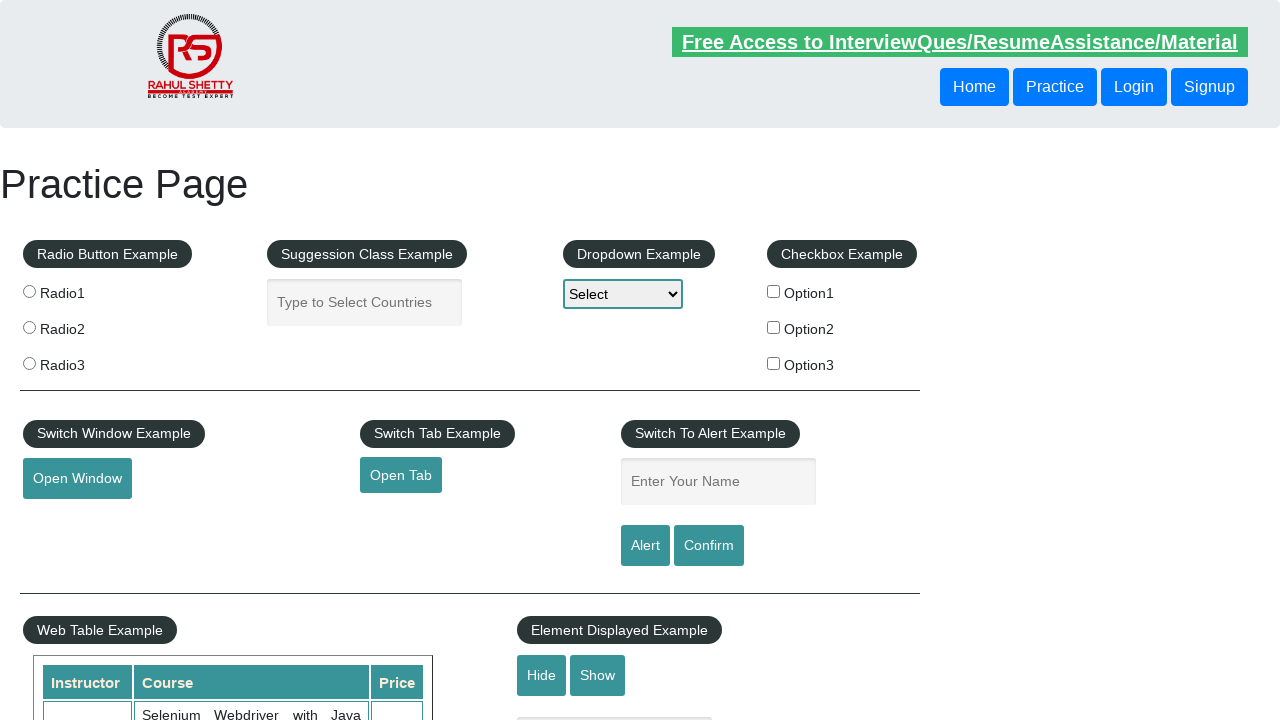